Tests the text box form functionality by filling in username, email, current address, and permanent address fields, then submitting the form

Starting URL: https://demoqa.com/elements

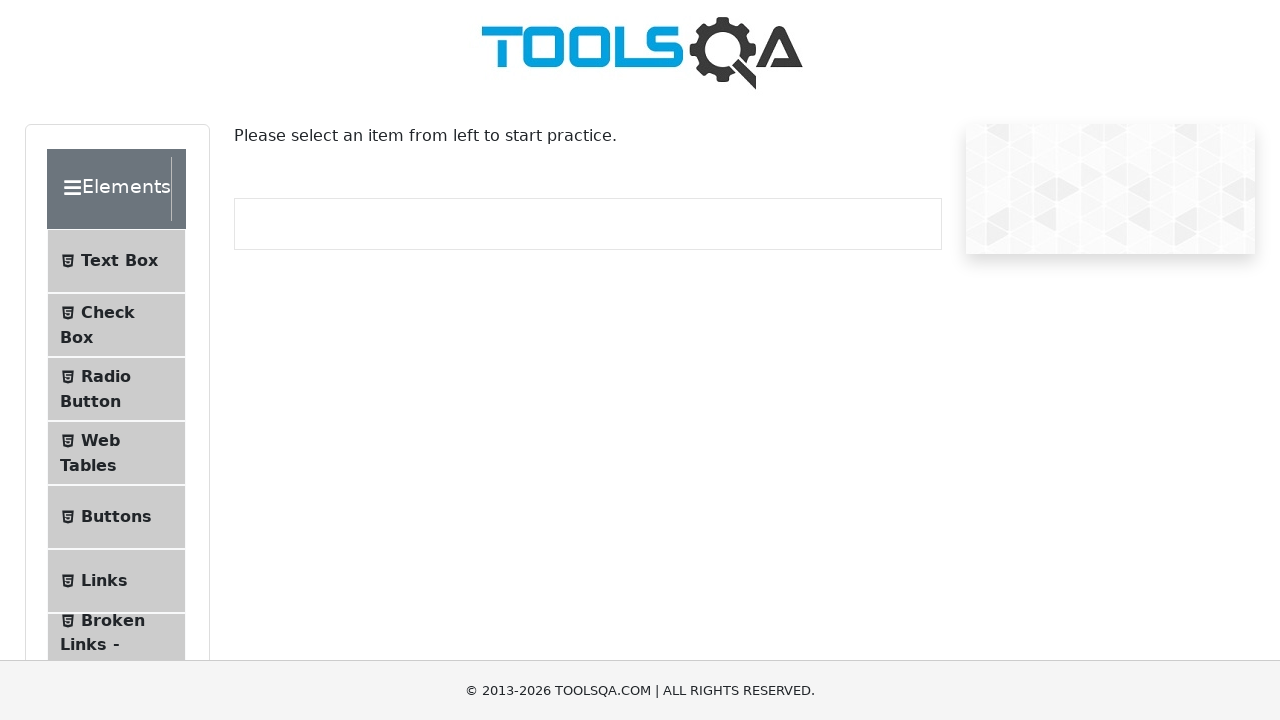

Clicked on Text Box menu item at (116, 261) on xpath=//*[@id='item-0']
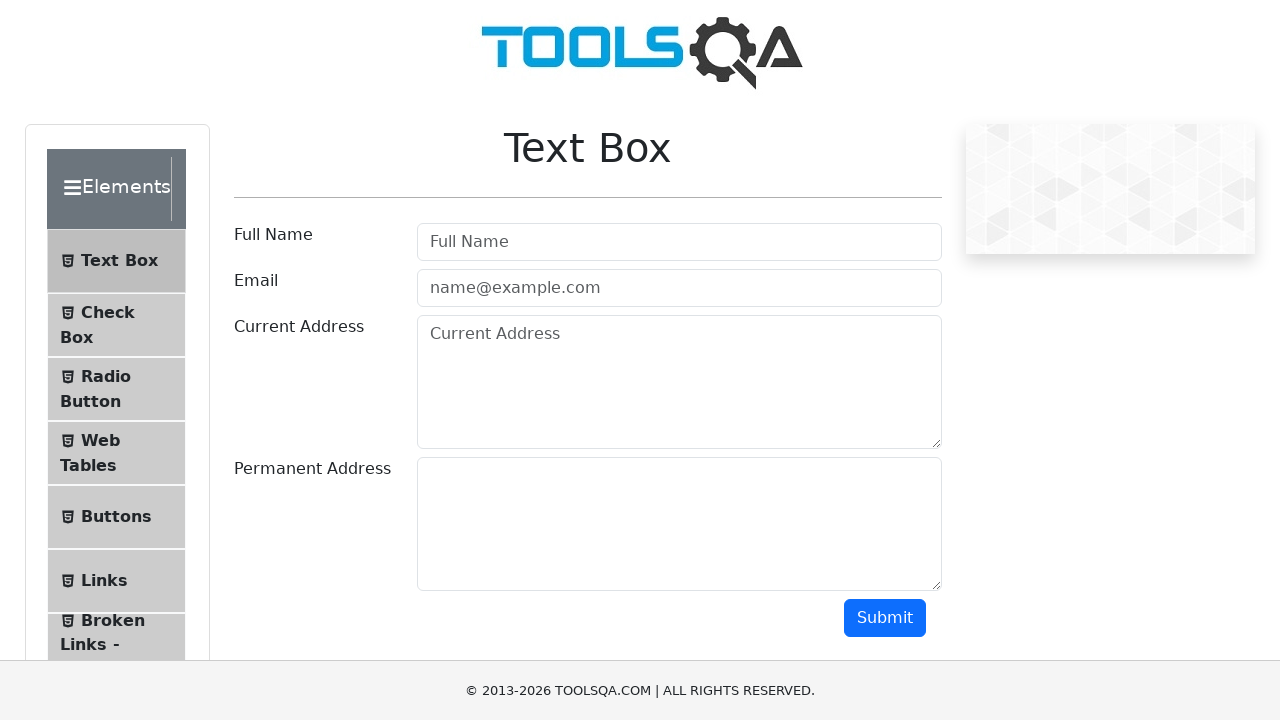

Scrolled submit button into view
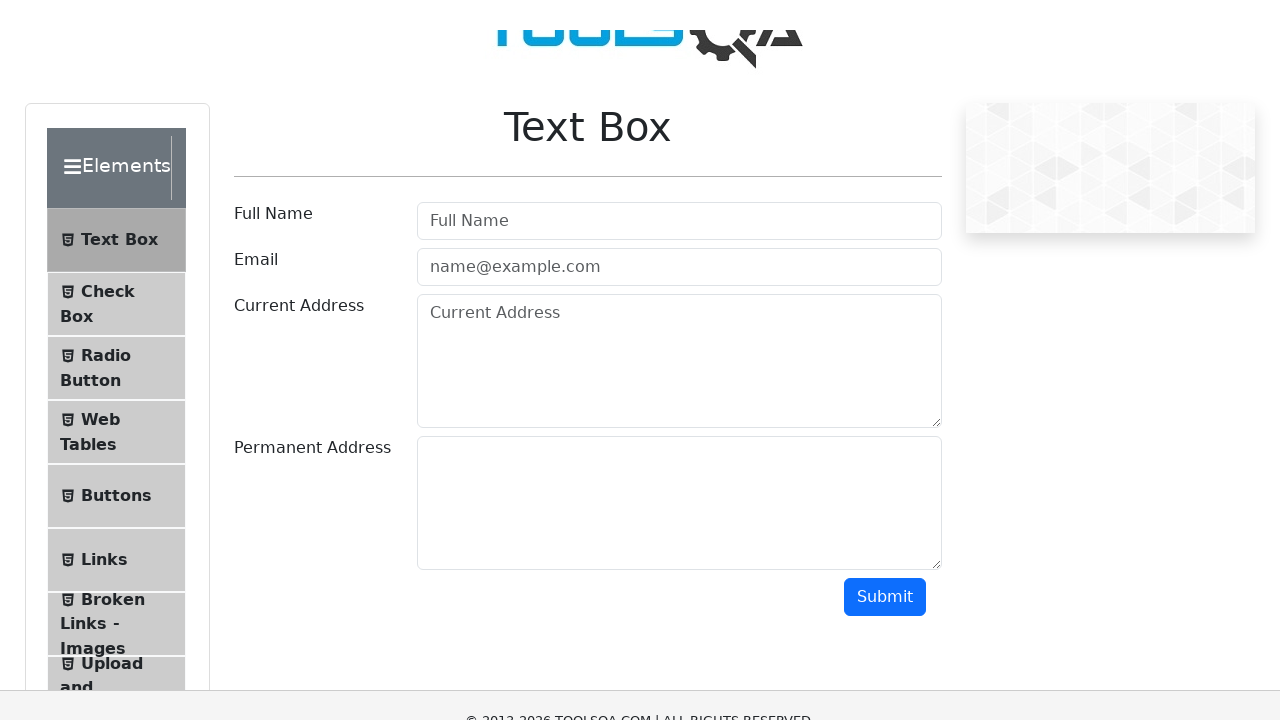

Clicked submit button with empty form at (885, 19) on #submit
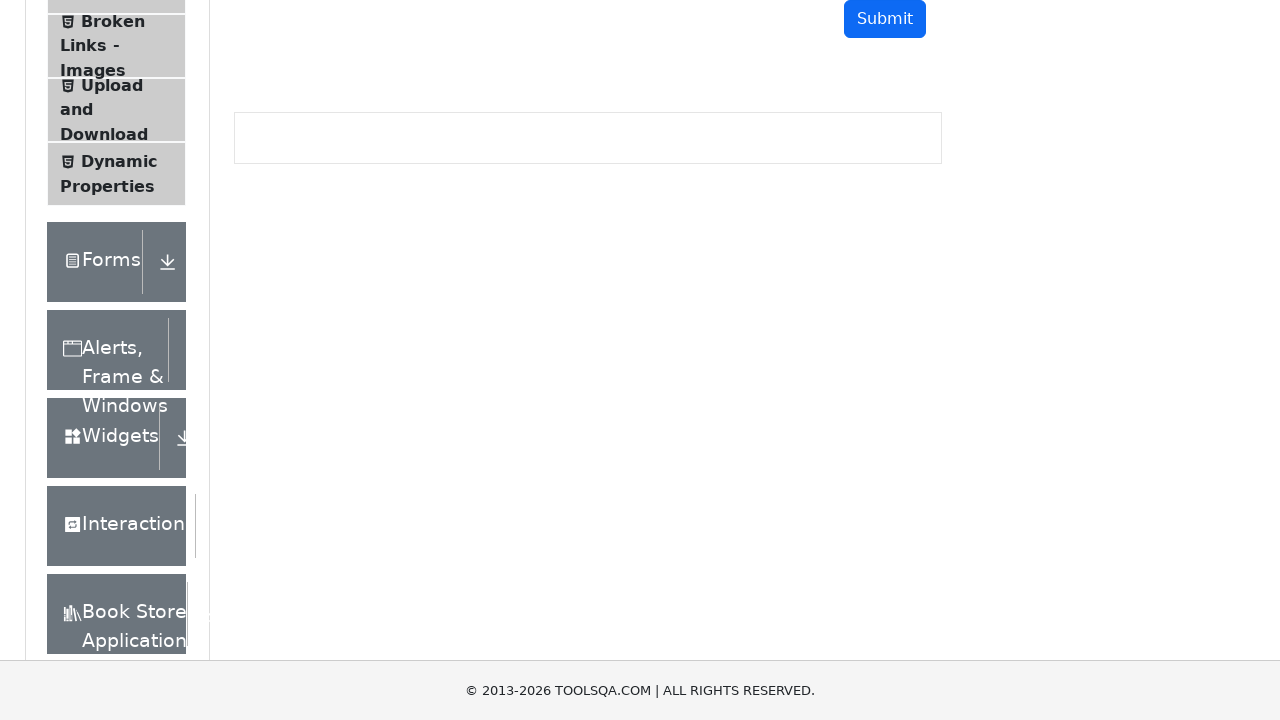

Clicked on username field at (679, 242) on #userName
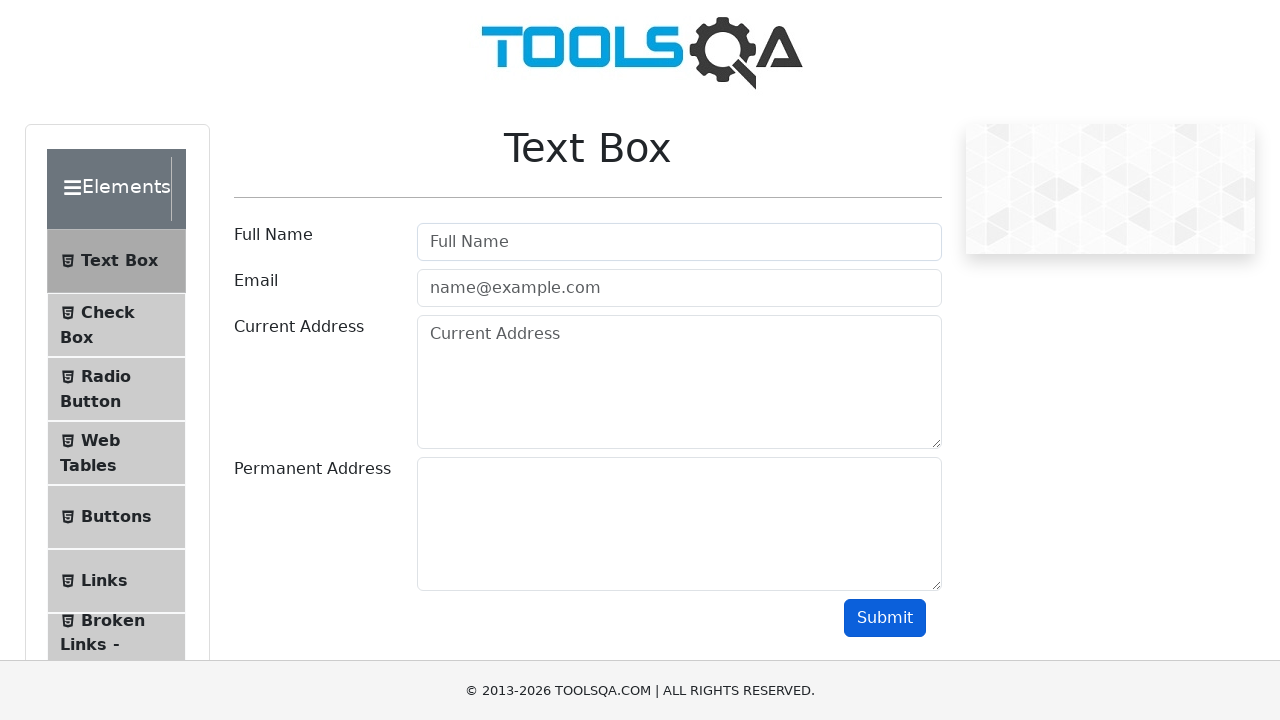

Filled username field with 'Subha' on #userName
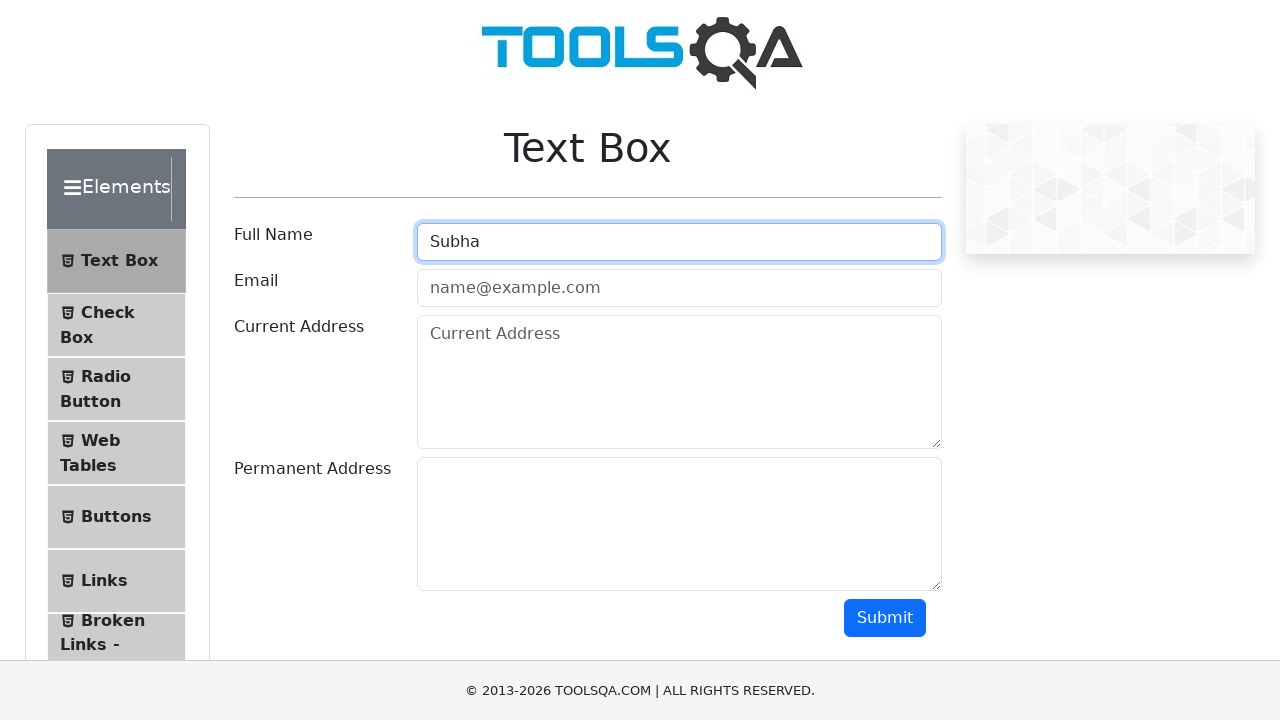

Clicked on email field at (679, 288) on #userEmail
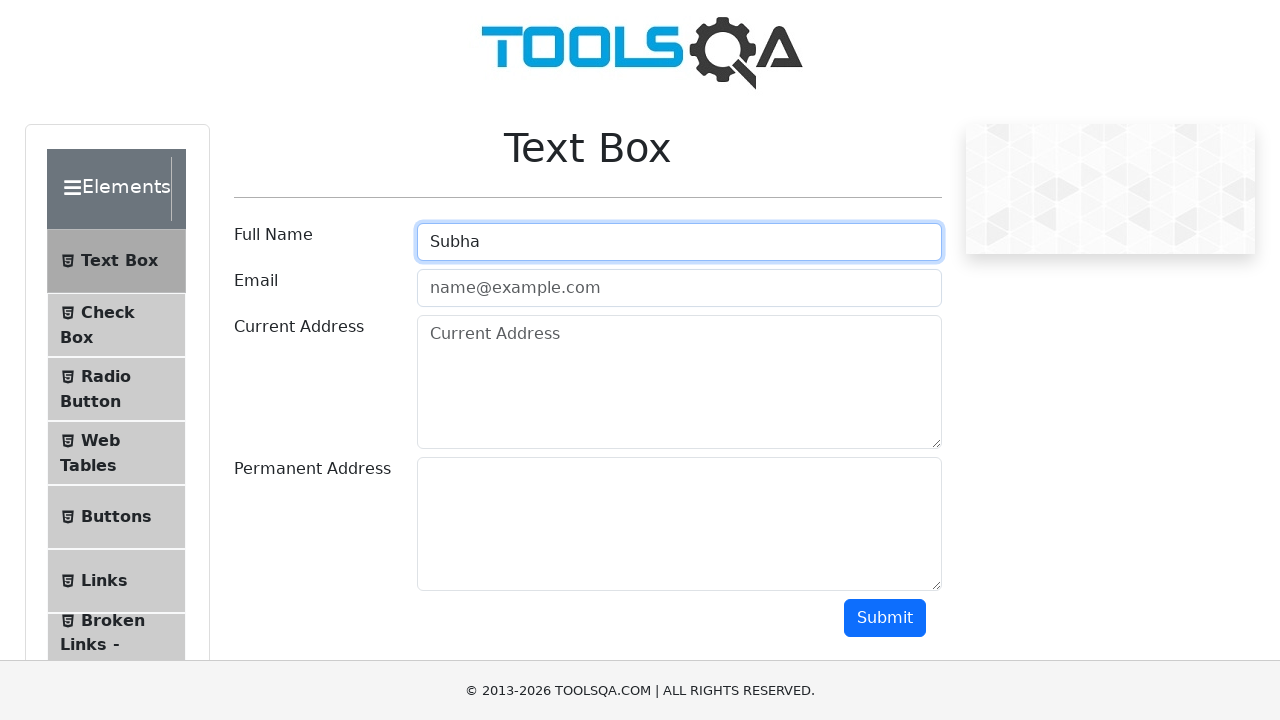

Filled email field with valid email 'Subha@gmail.com' on #userEmail
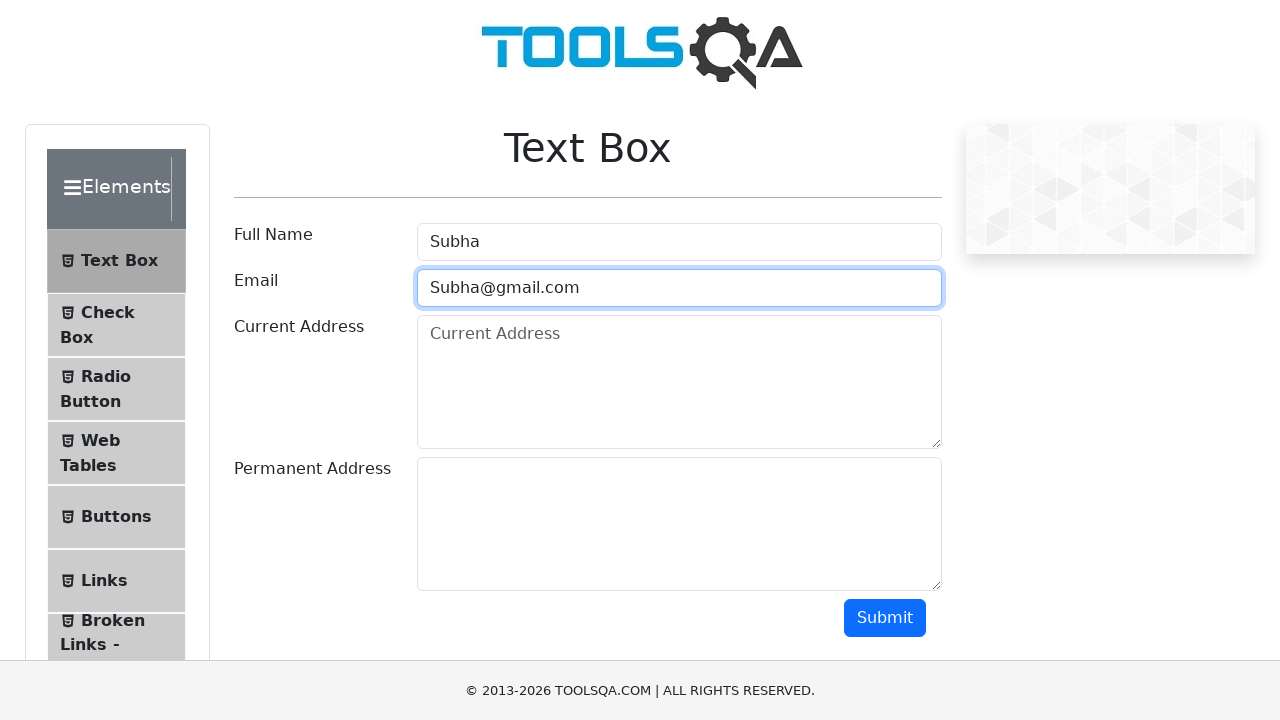

Clicked on email field to test invalid email at (679, 288) on #userEmail
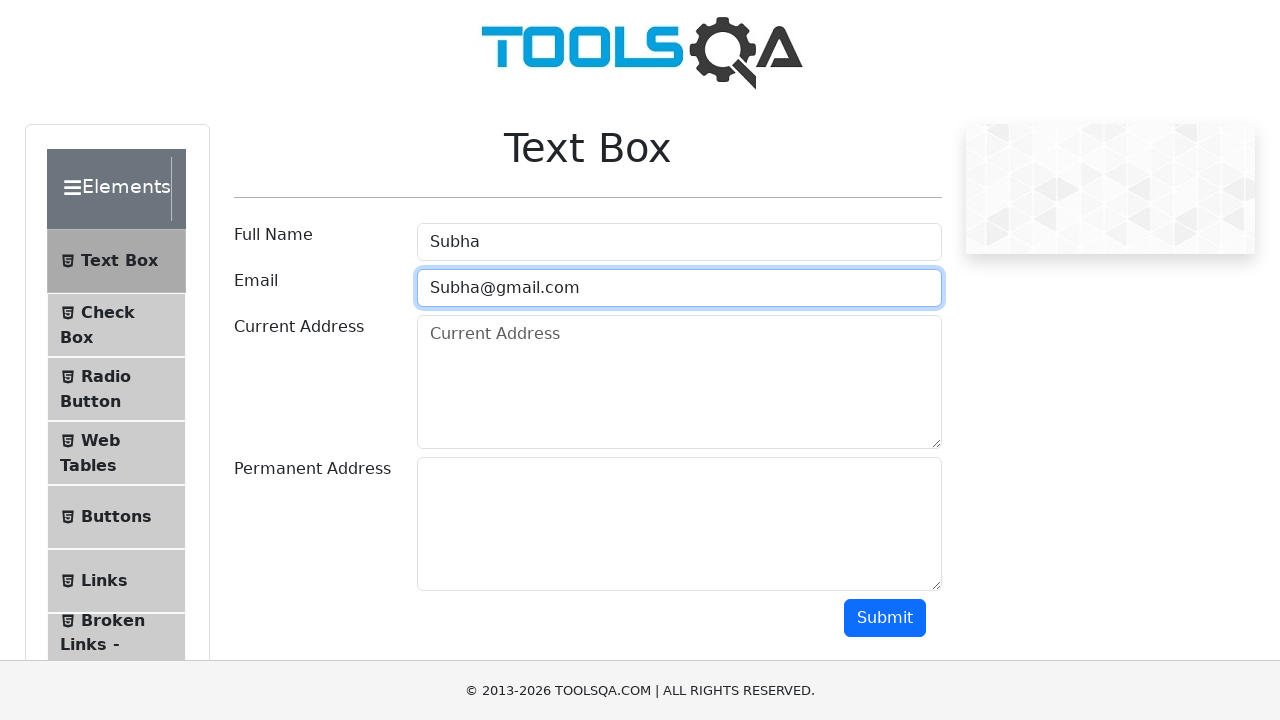

Filled email field with invalid email 'Subha' on #userEmail
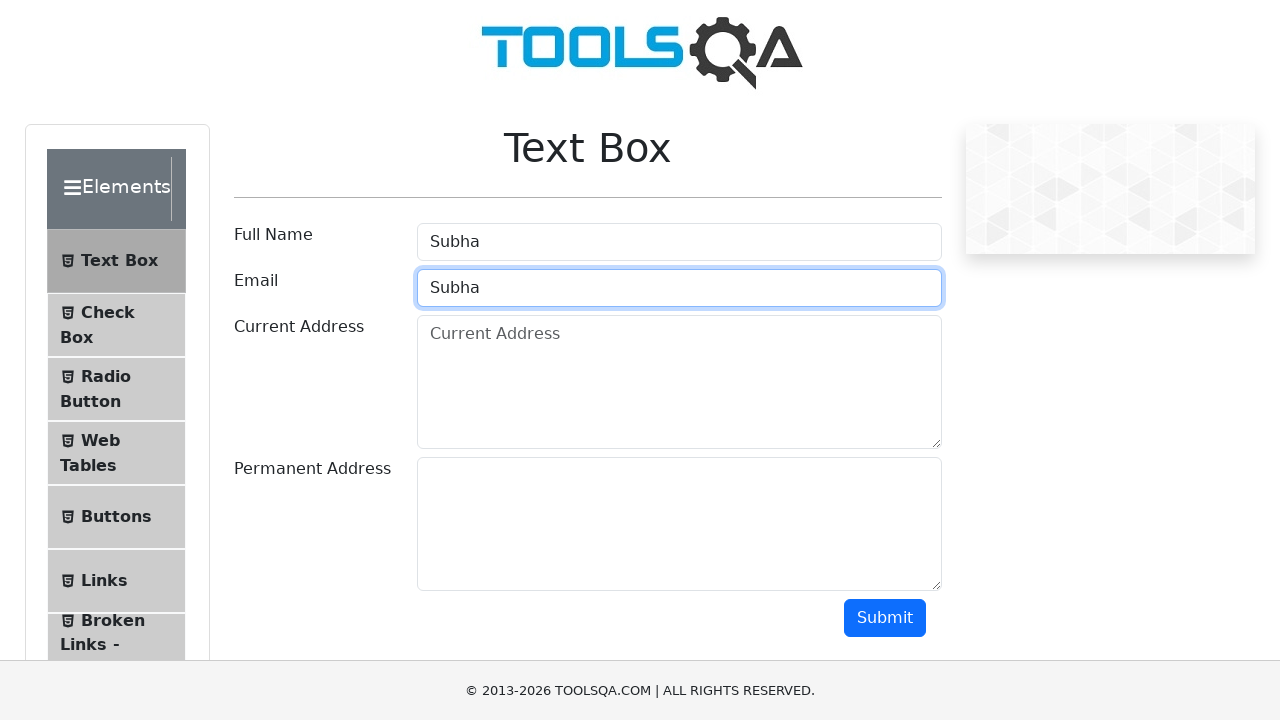

Clicked on current address field at (679, 382) on #currentAddress
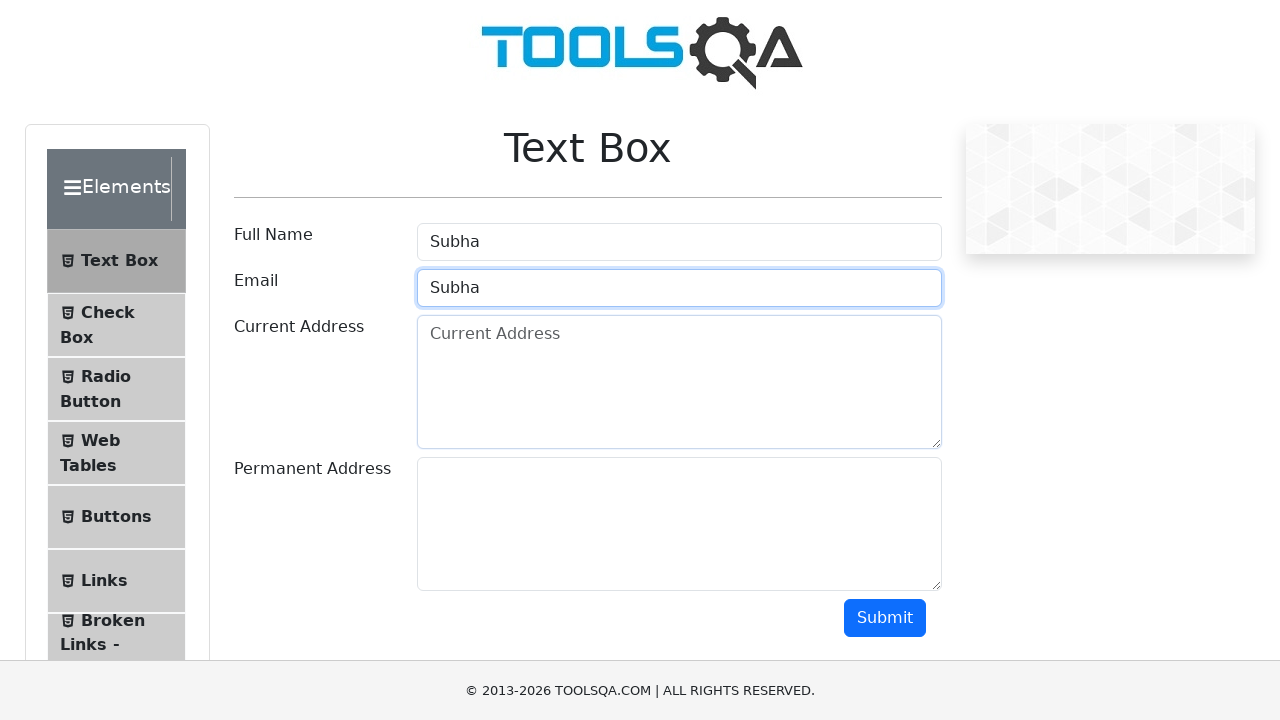

Filled current address field with '6/53 North car street,kadayam' on #currentAddress
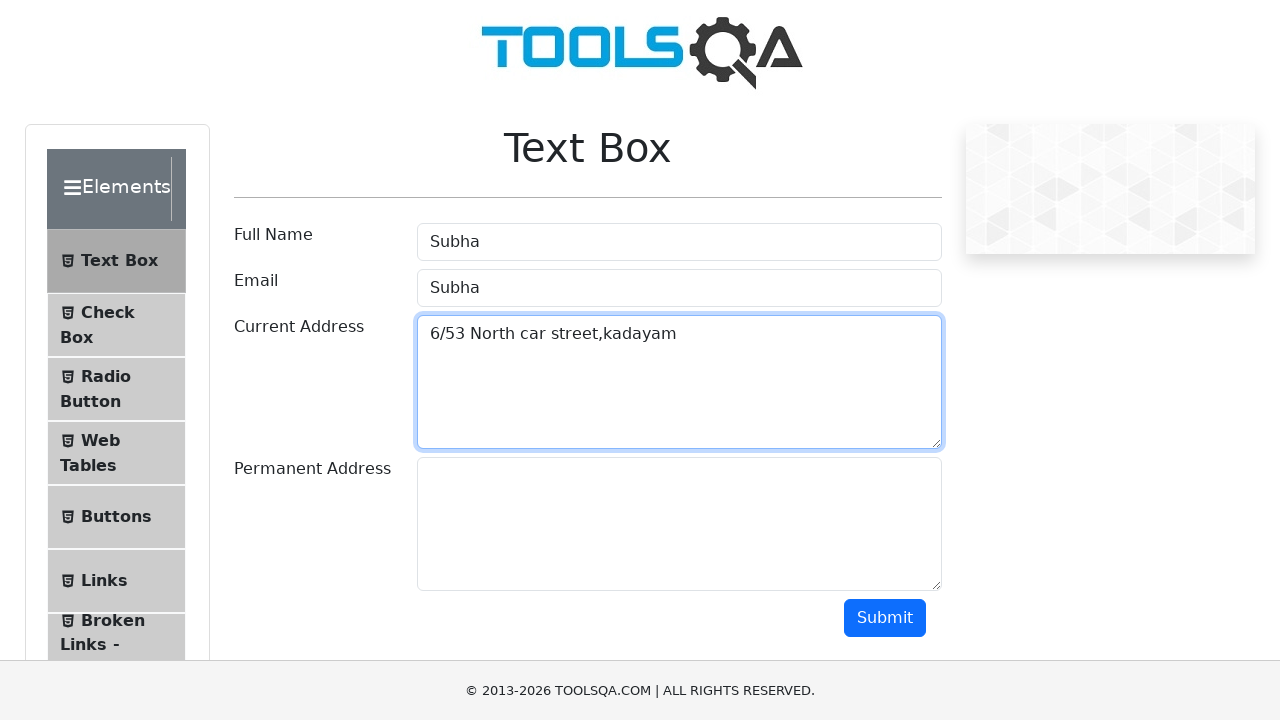

Scrolled permanent address field into view
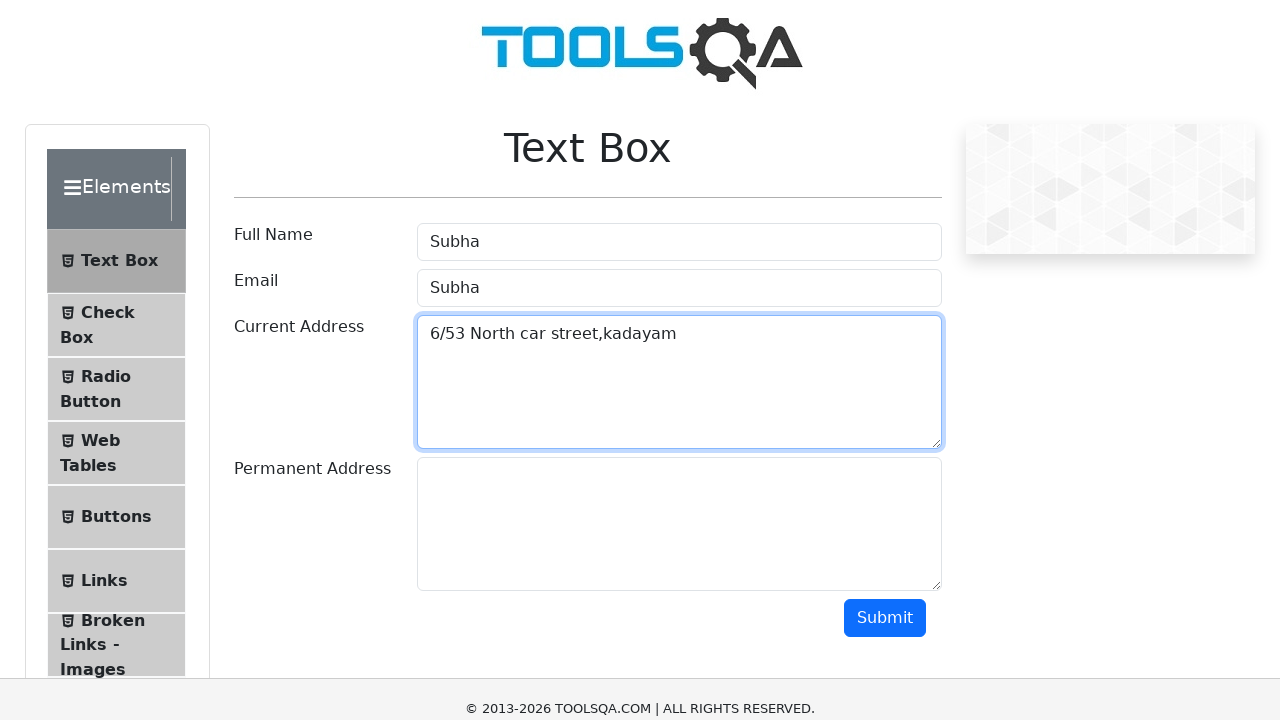

Clicked on permanent address field at (679, 66) on #permanentAddress
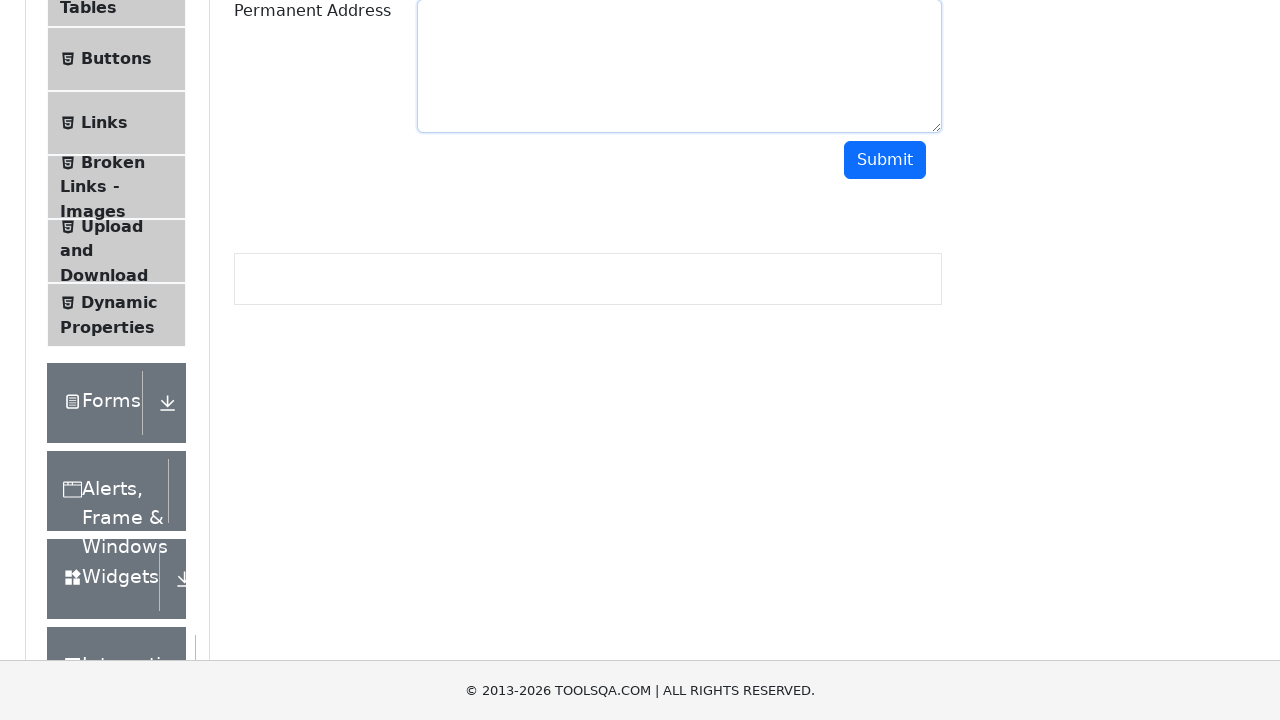

Filled permanent address field with '6/53 North car street,kadayam' on #permanentAddress
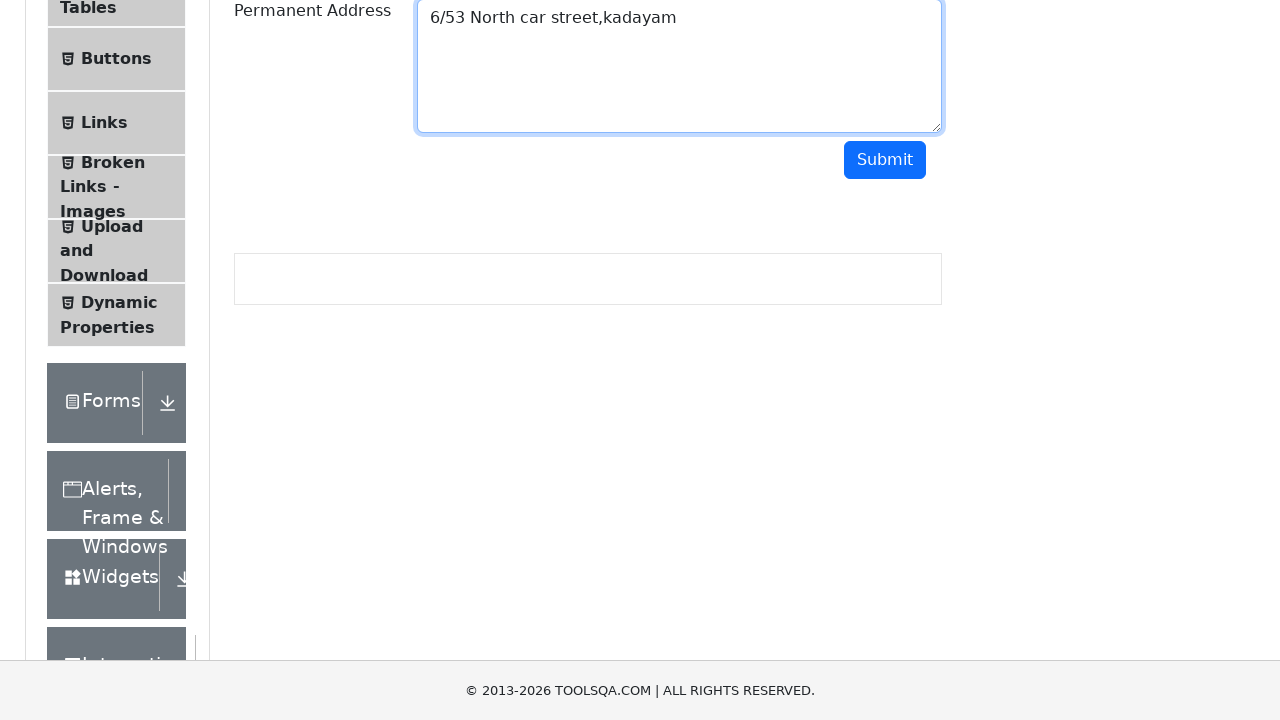

Scrolled submit button into view for final submission
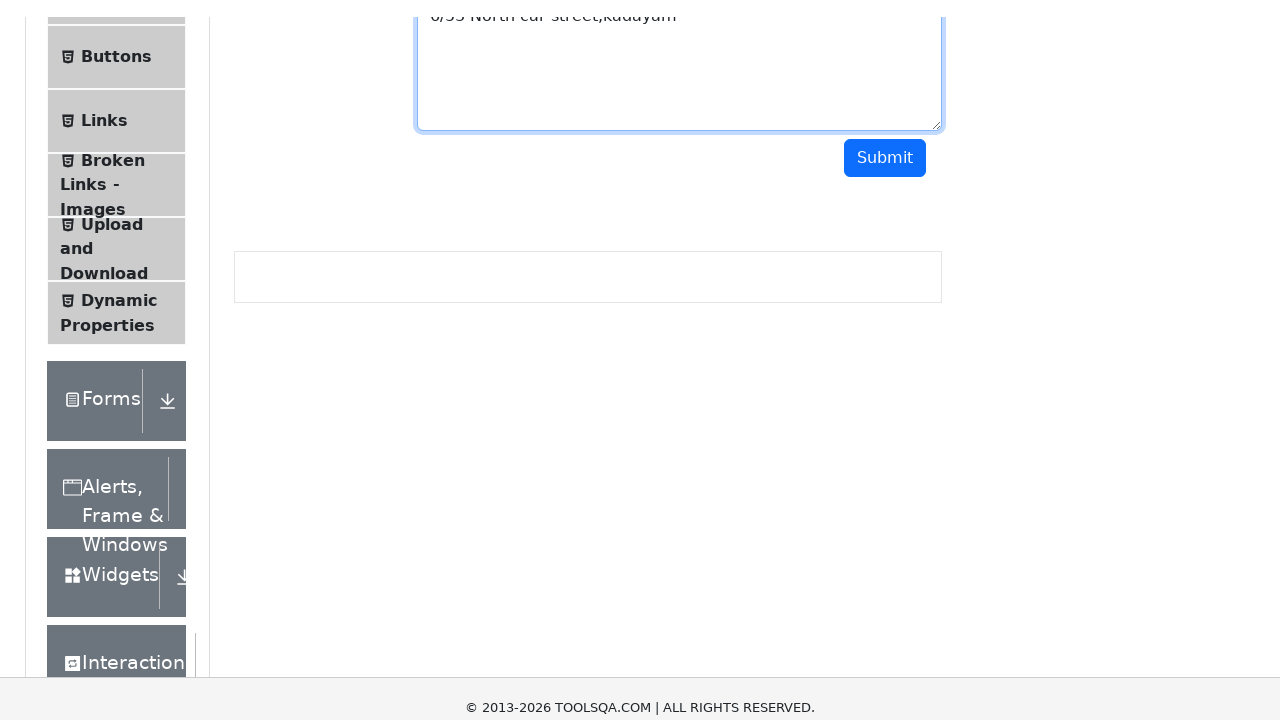

Clicked submit button to submit the form at (885, 19) on #submit
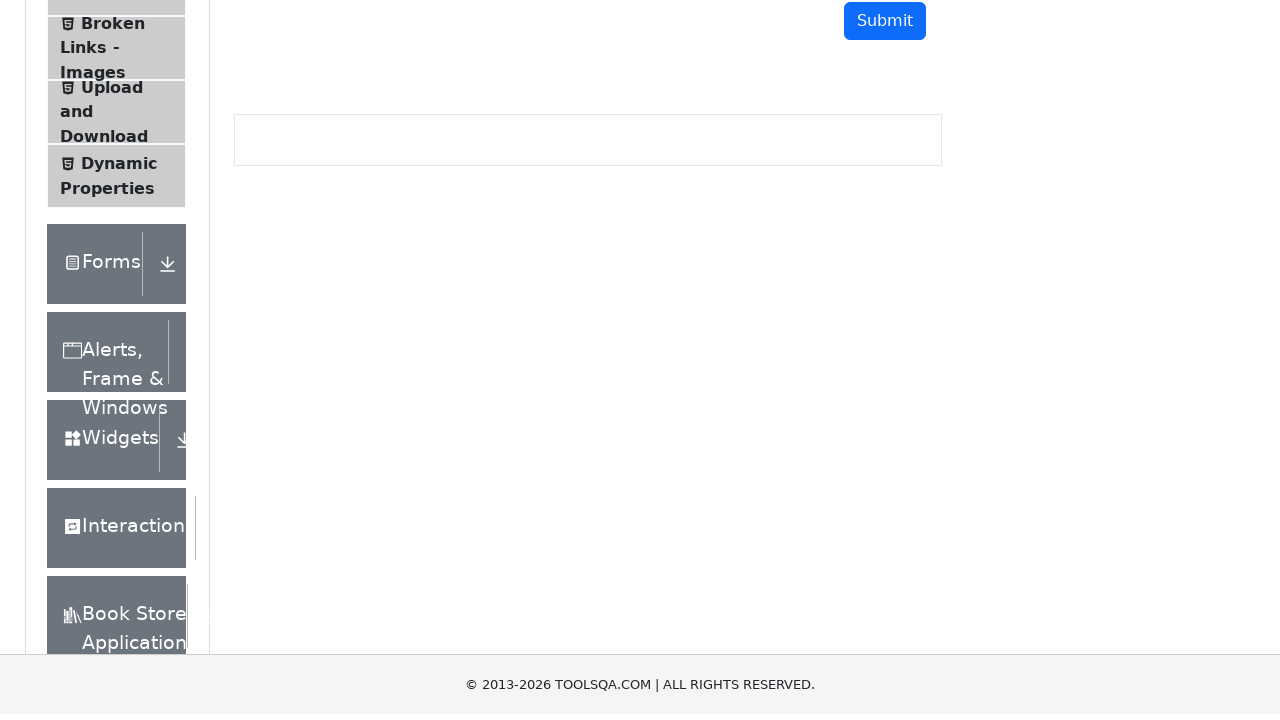

Waited 1000ms for form submission results
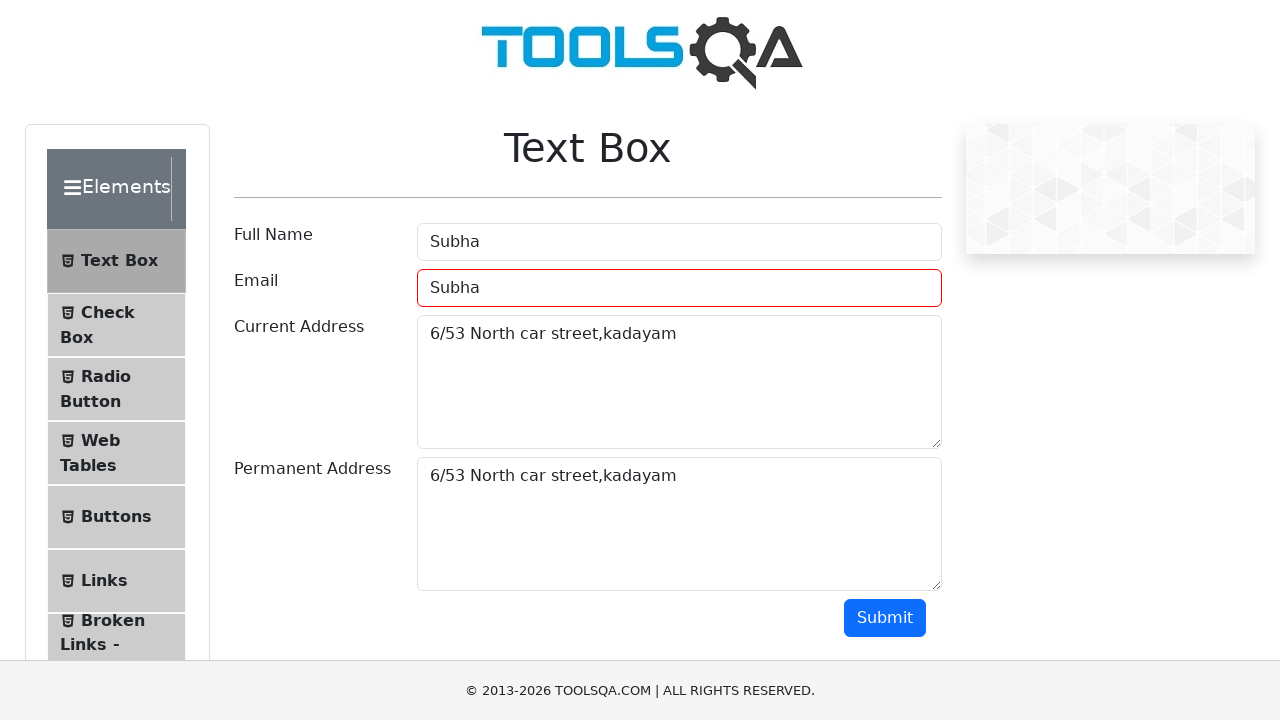

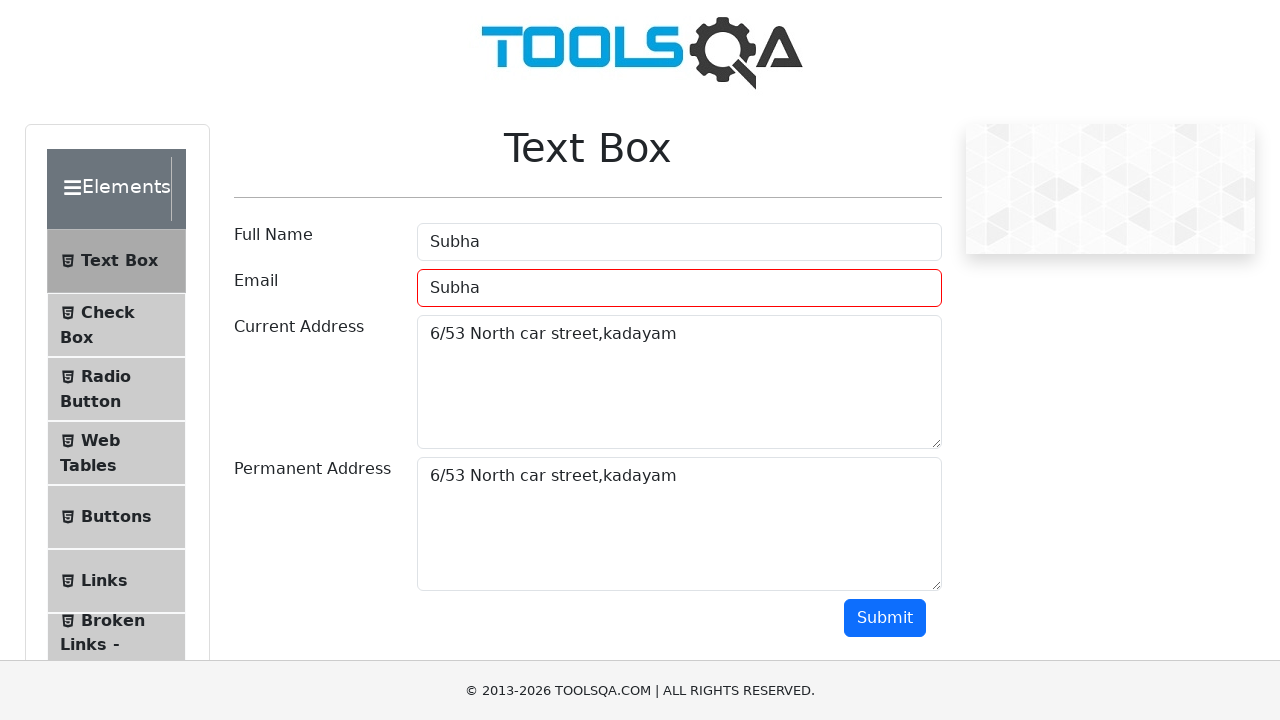